Tests calendar date picker functionality by navigating to a specific date (August 12, 2019) using previous month navigation and selecting the target day

Starting URL: https://www.hyrtutorials.com/p/calendar-practice.html

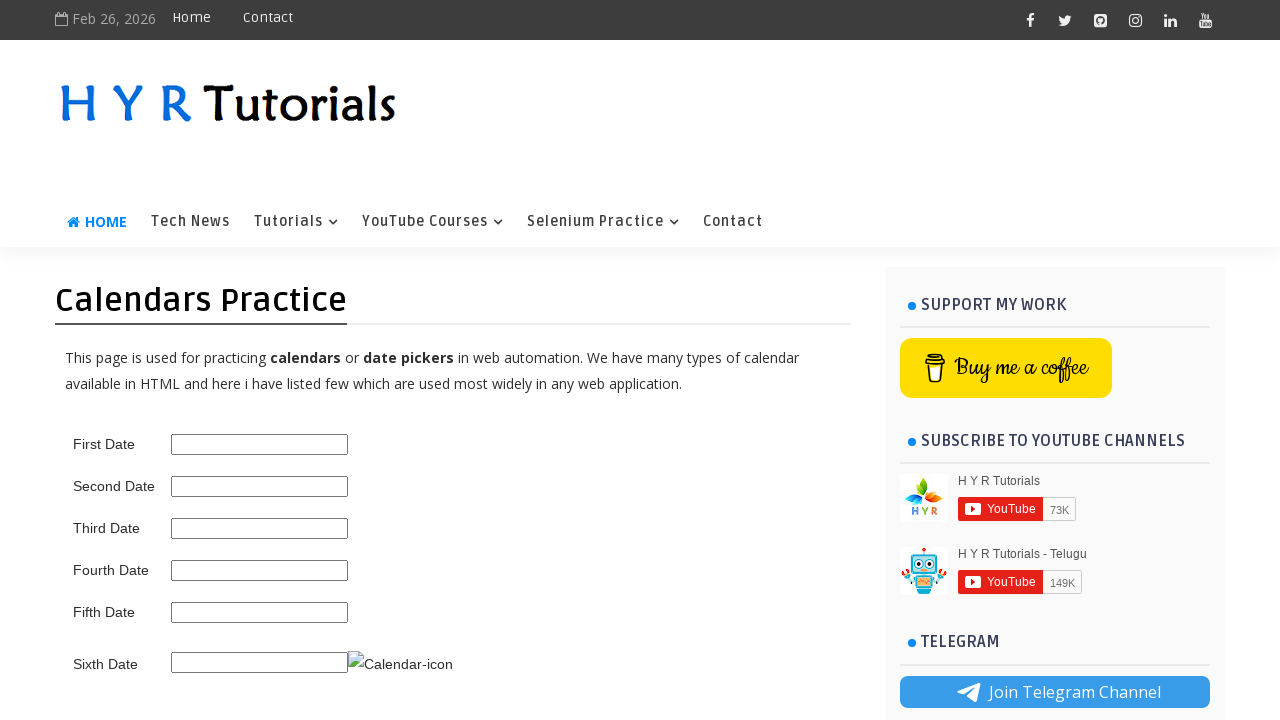

Clicked on second date picker to open calendar at (260, 486) on #second_date_picker
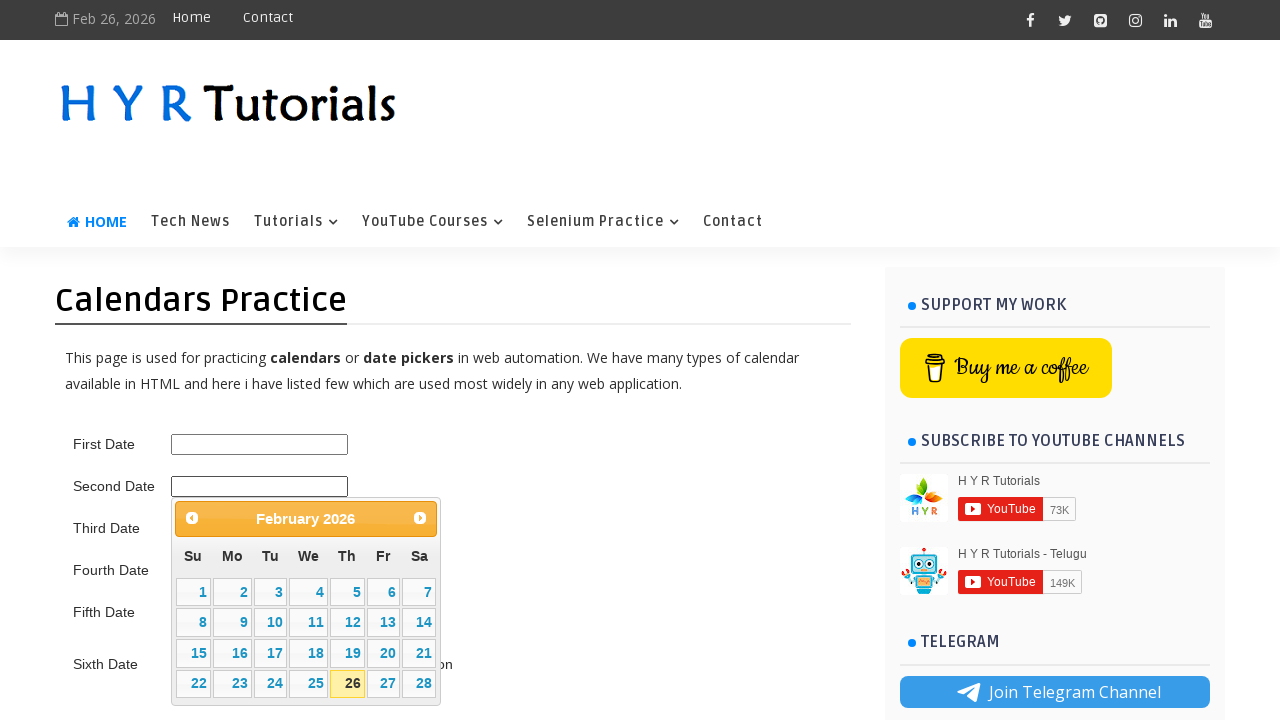

Retrieved current date text from calendar header
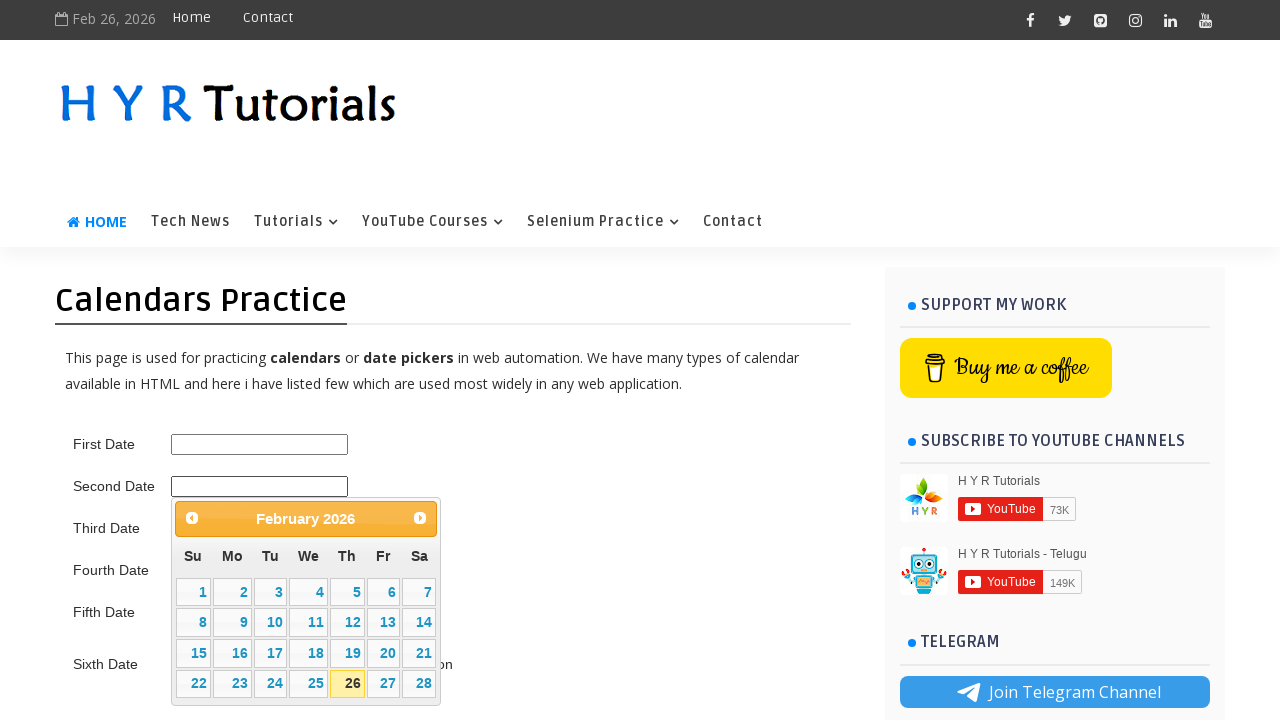

Clicked Previous button to navigate to earlier month at (192, 518) on xpath=//span[.='Prev']
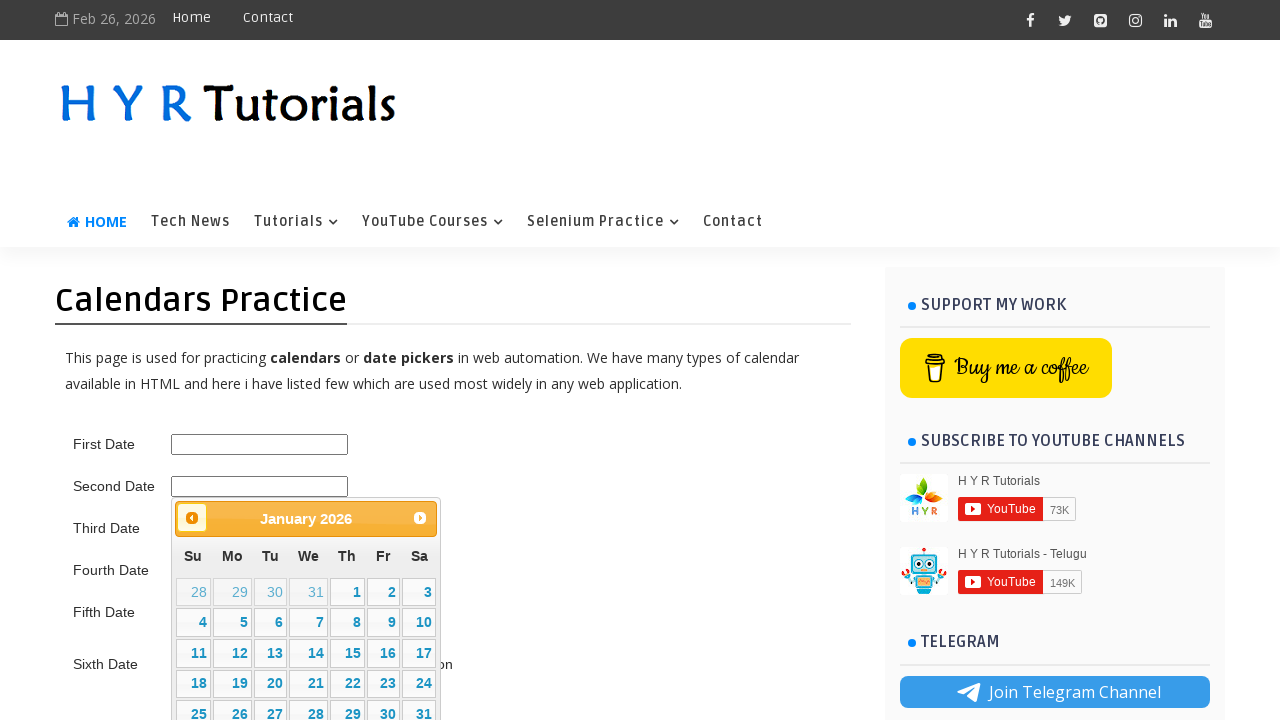

Clicked Previous button to navigate to earlier month at (192, 518) on xpath=//span[.='Prev']
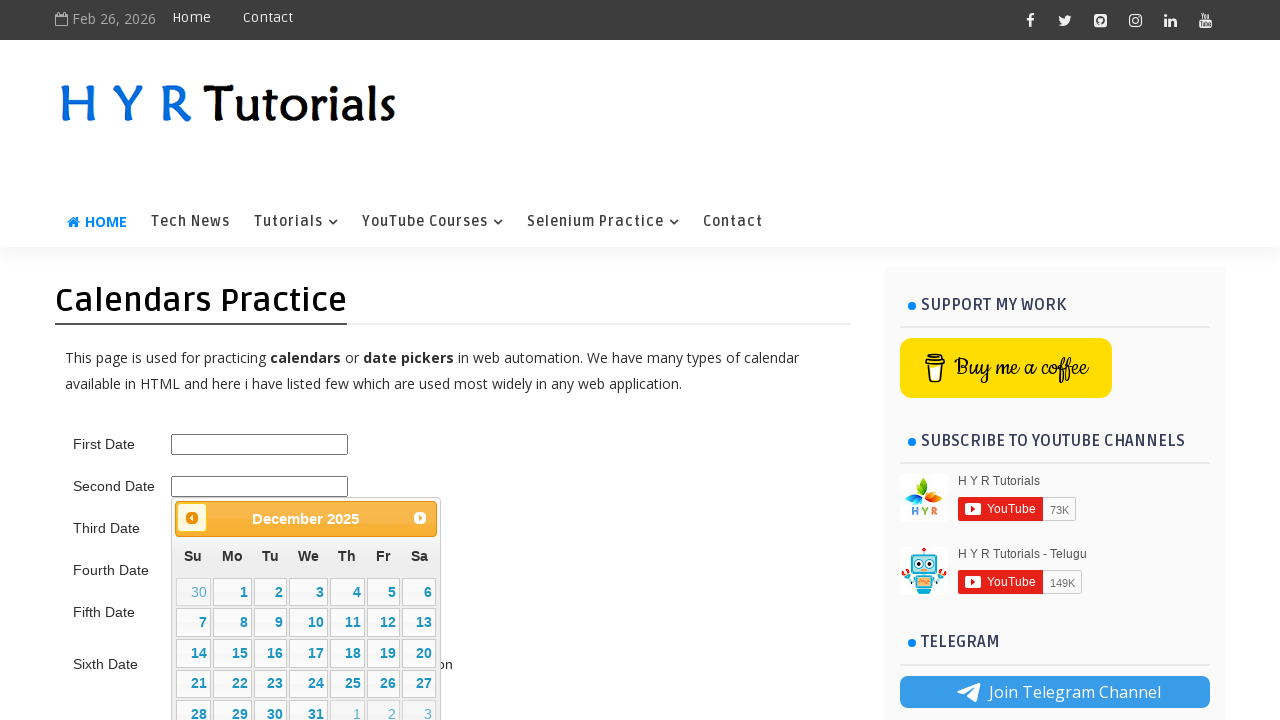

Clicked Previous button to navigate to earlier month at (192, 518) on xpath=//span[.='Prev']
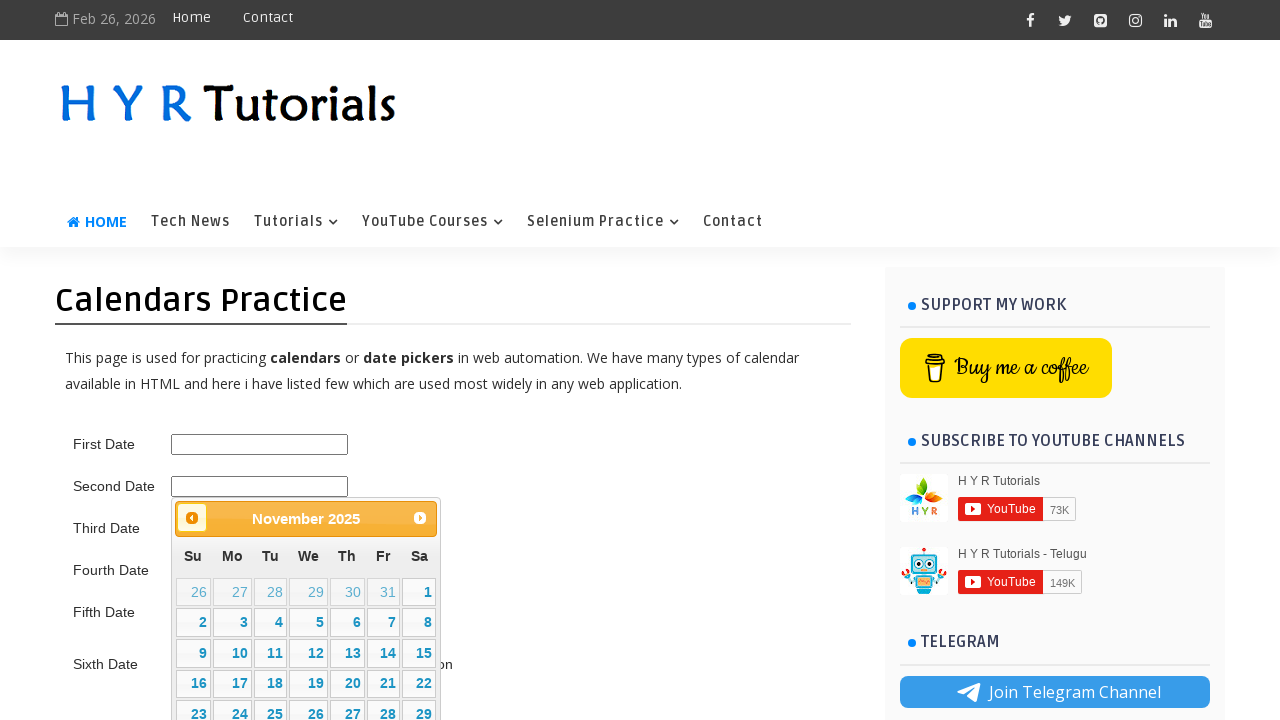

Selected day 12 from calendar (August 12, 2019) at (309, 653) on xpath=//table[@class='ui-datepicker-calendar']//td[not(contains(@class,'ui-datep
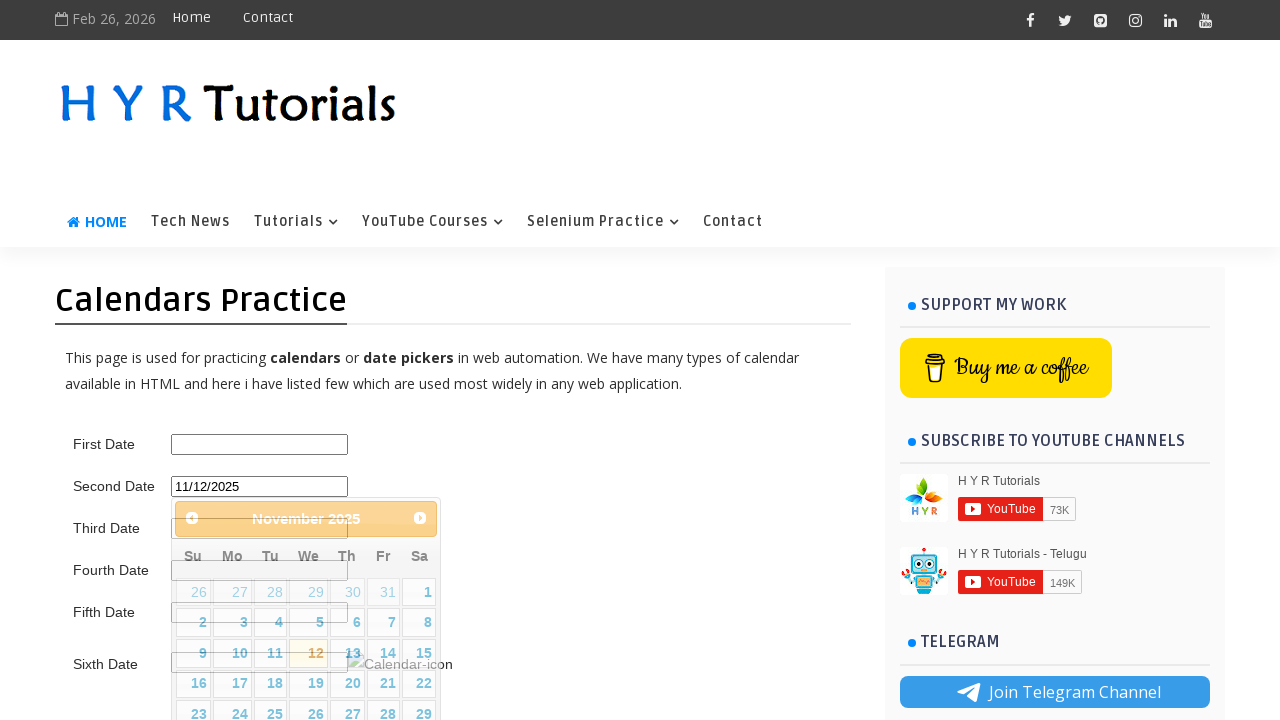

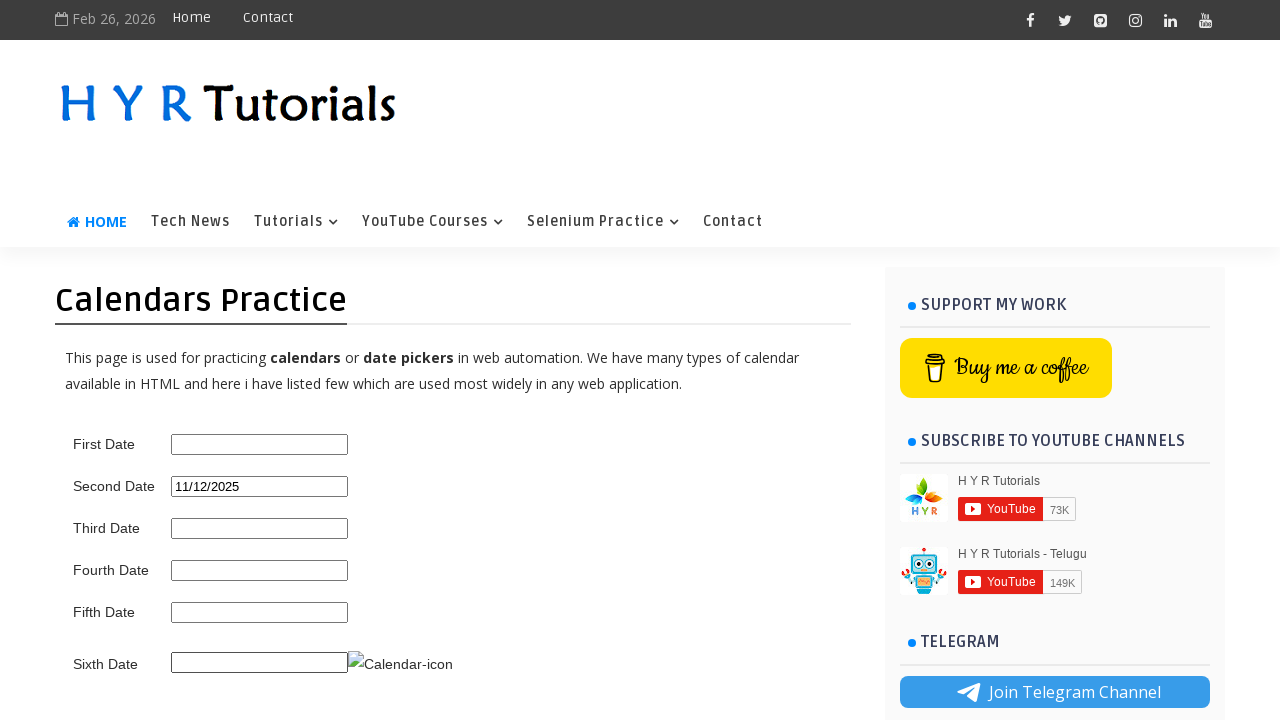